Tests dropdown selection functionality on DemoQA by selecting options using different methods - by index, visible text, and value from a select menu

Starting URL: https://demoqa.com/select-menu

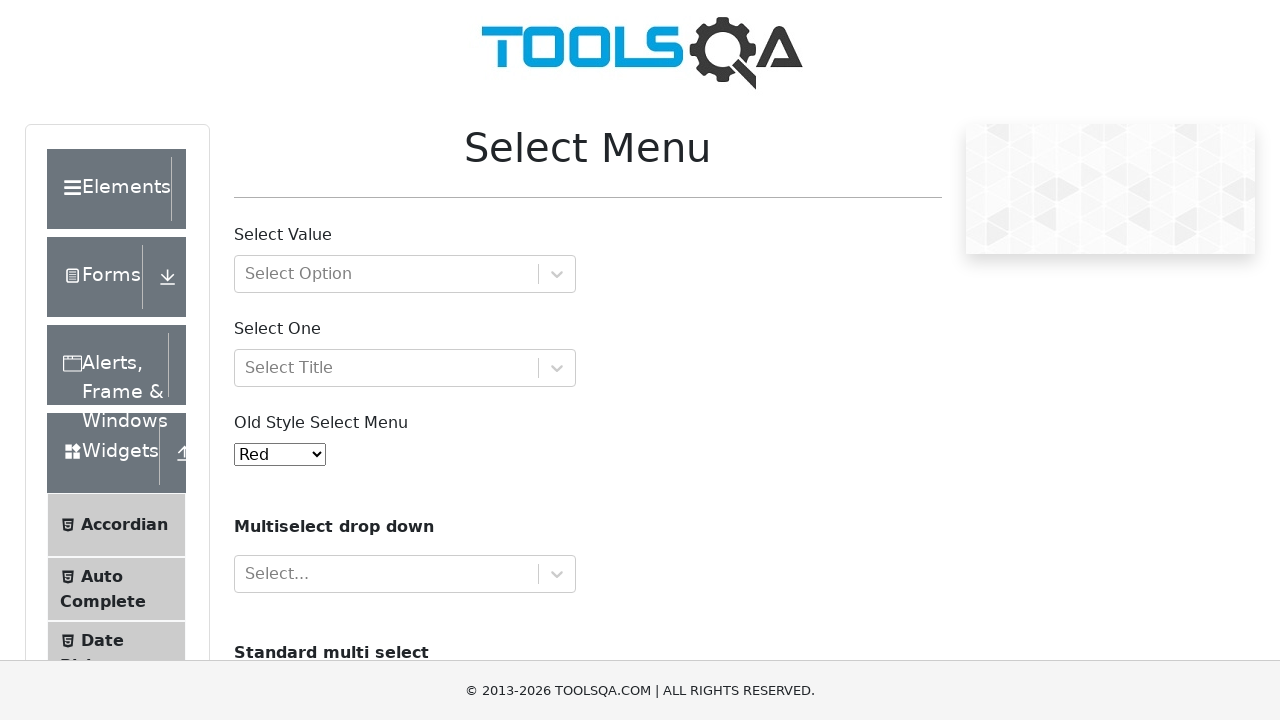

Selected dropdown option by index 1 (Blue) on #oldSelectMenu
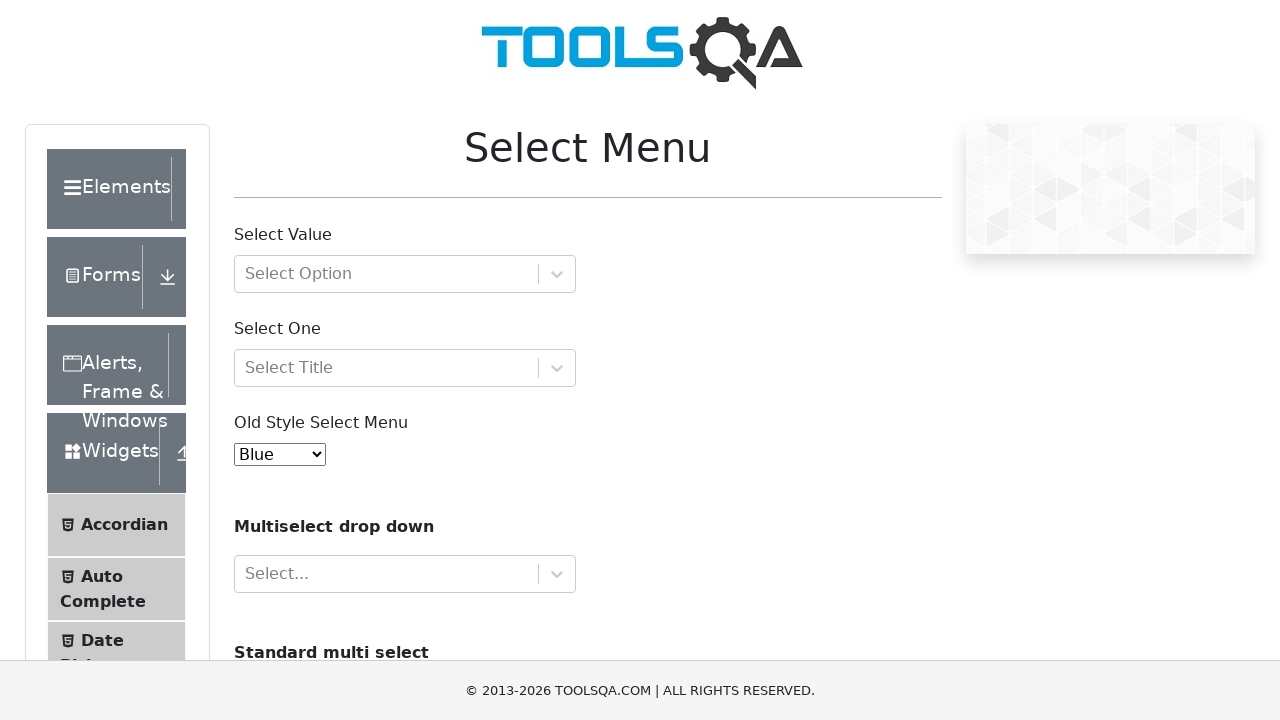

Selected dropdown option by visible text 'Blue' on #oldSelectMenu
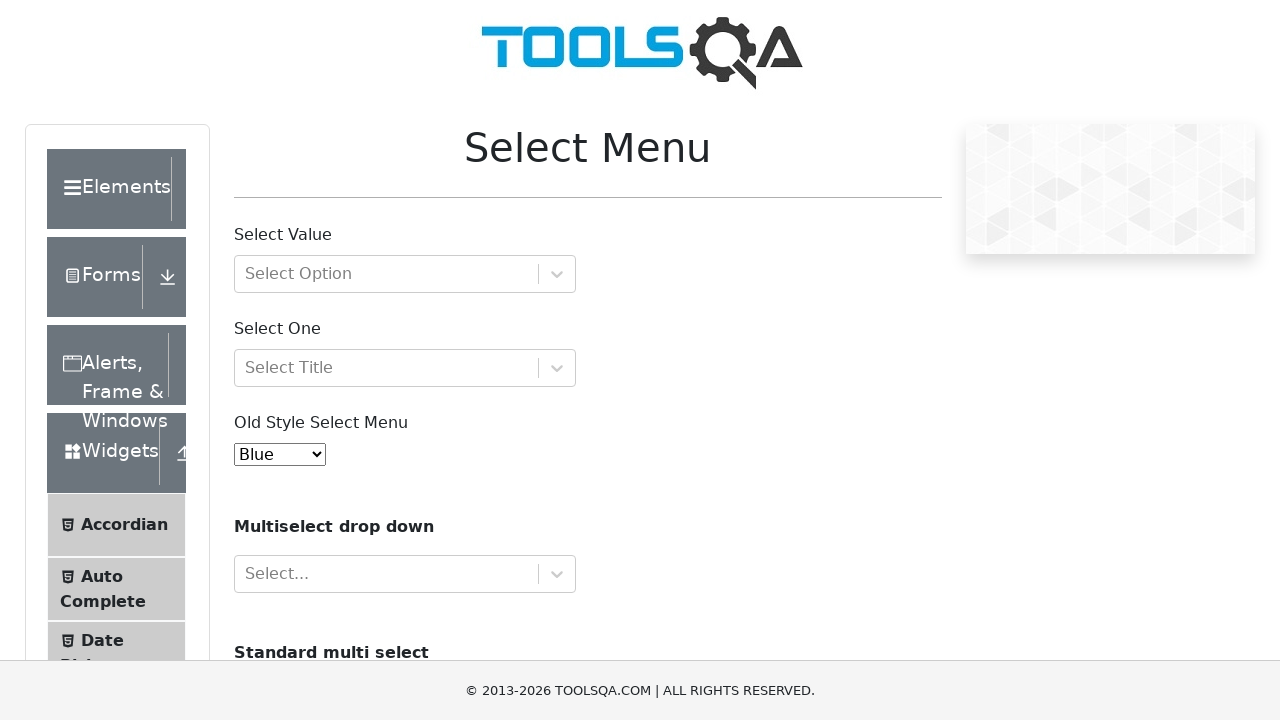

Selected dropdown option by value '1' on #oldSelectMenu
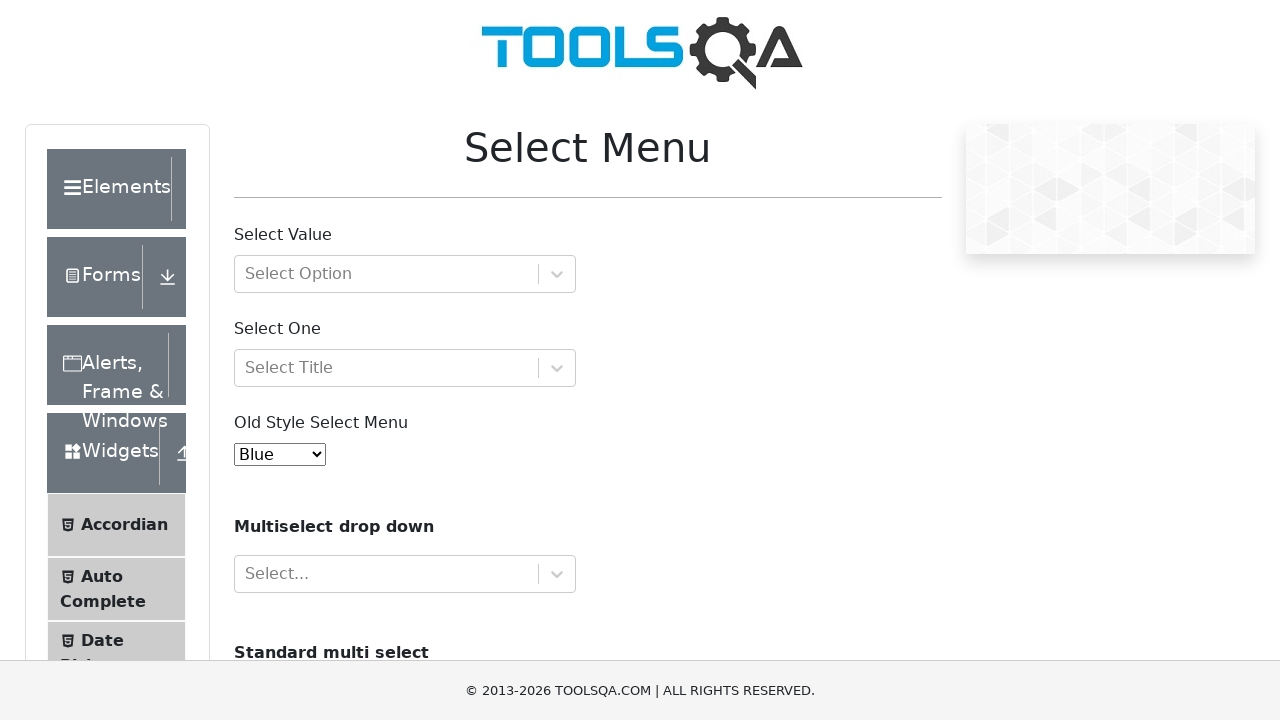

Selected dropdown option 'Blue' again using label on #oldSelectMenu
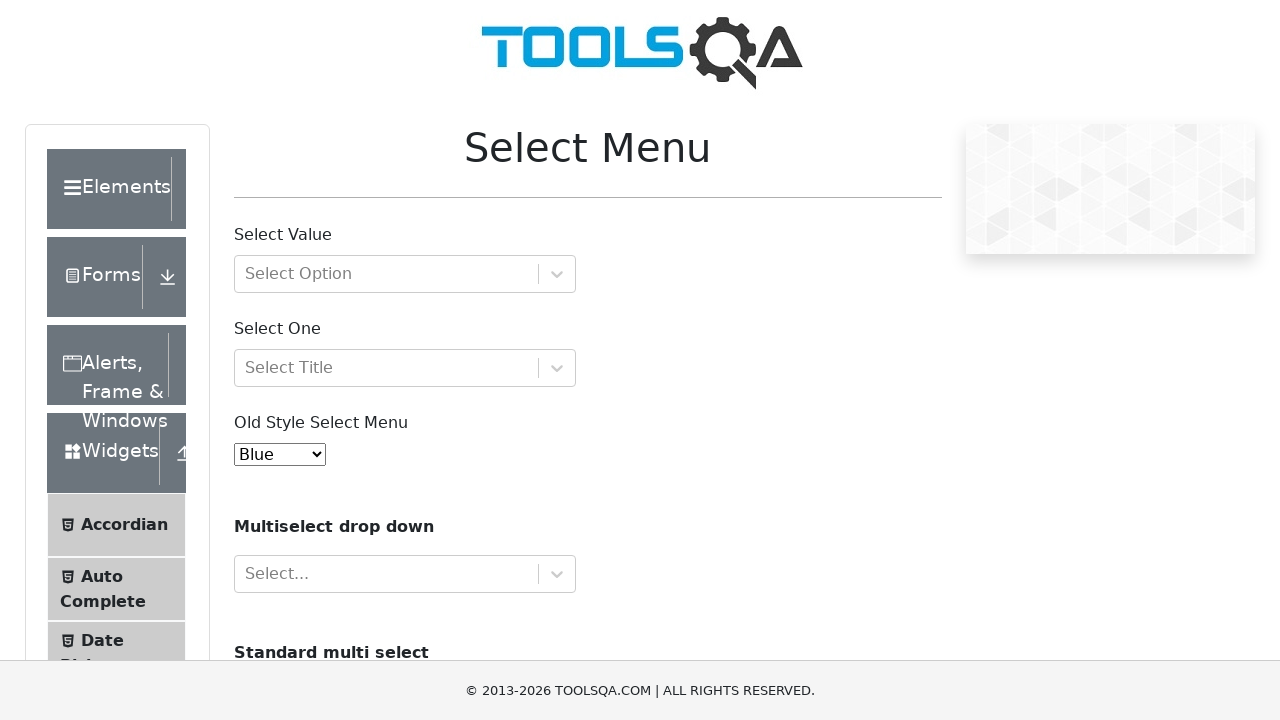

Waited 2 seconds before next selection
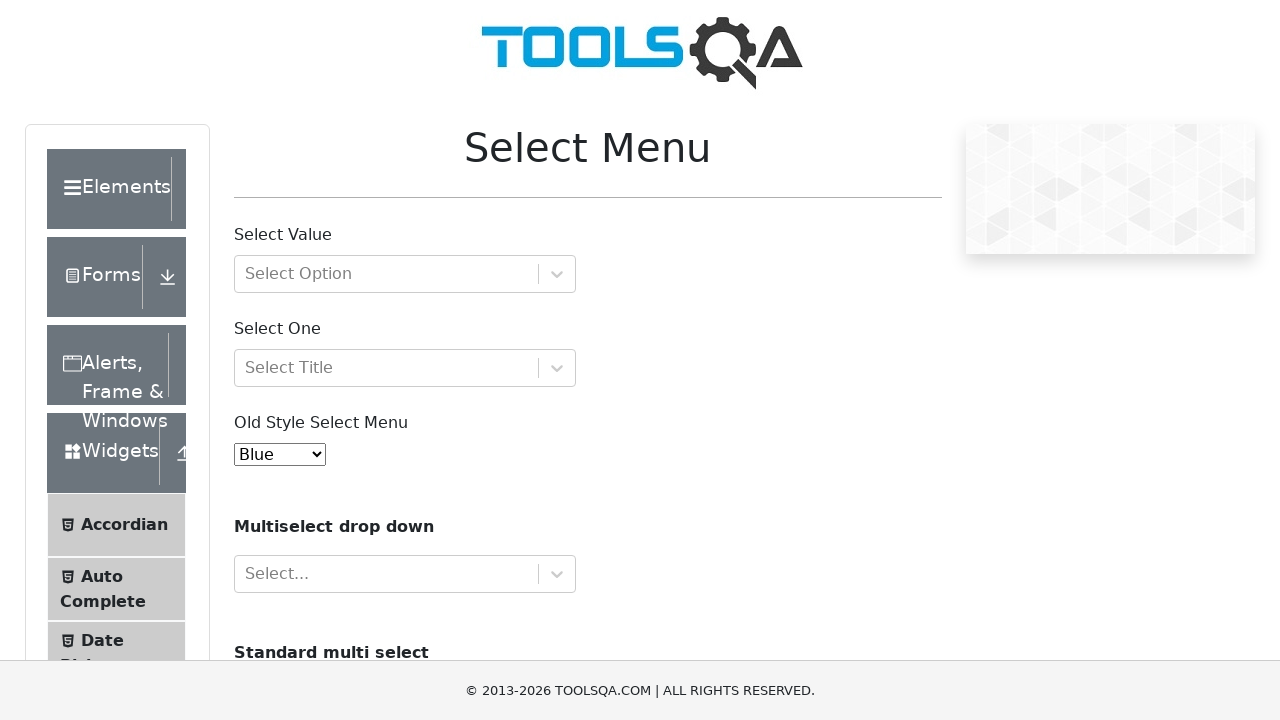

Selected dropdown option 'Red' on #oldSelectMenu
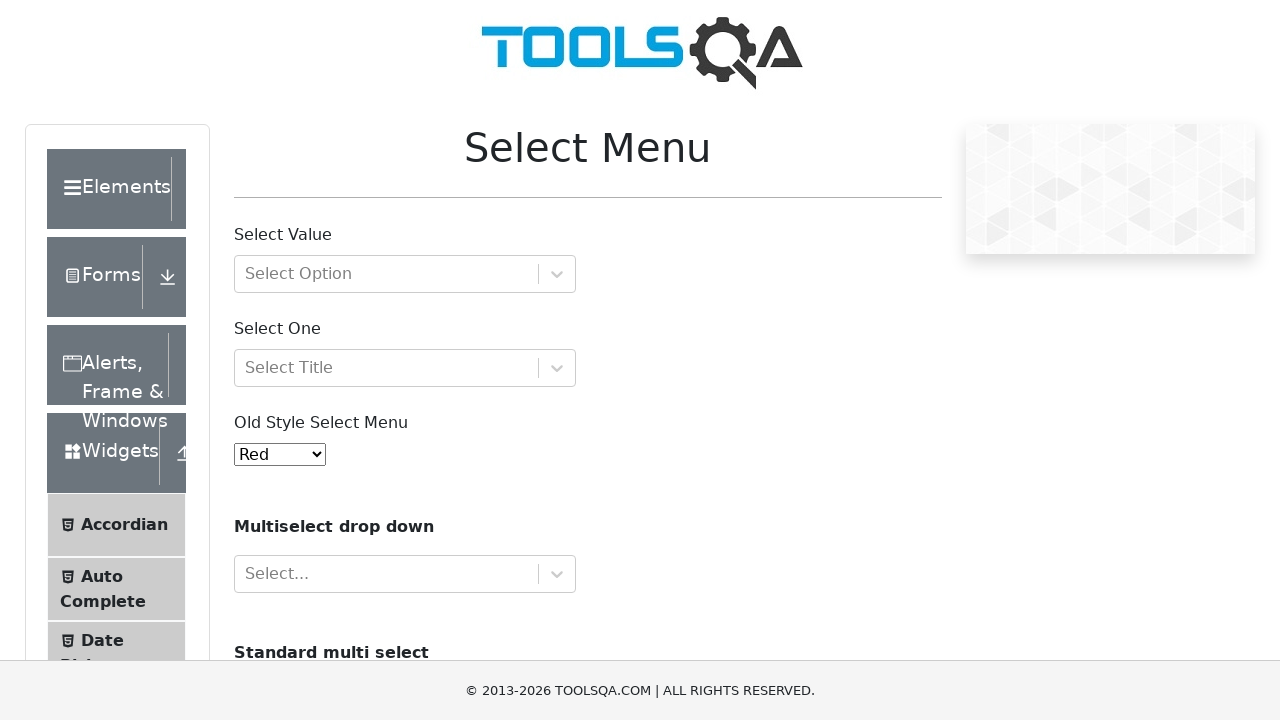

Waited 2 seconds before next selection
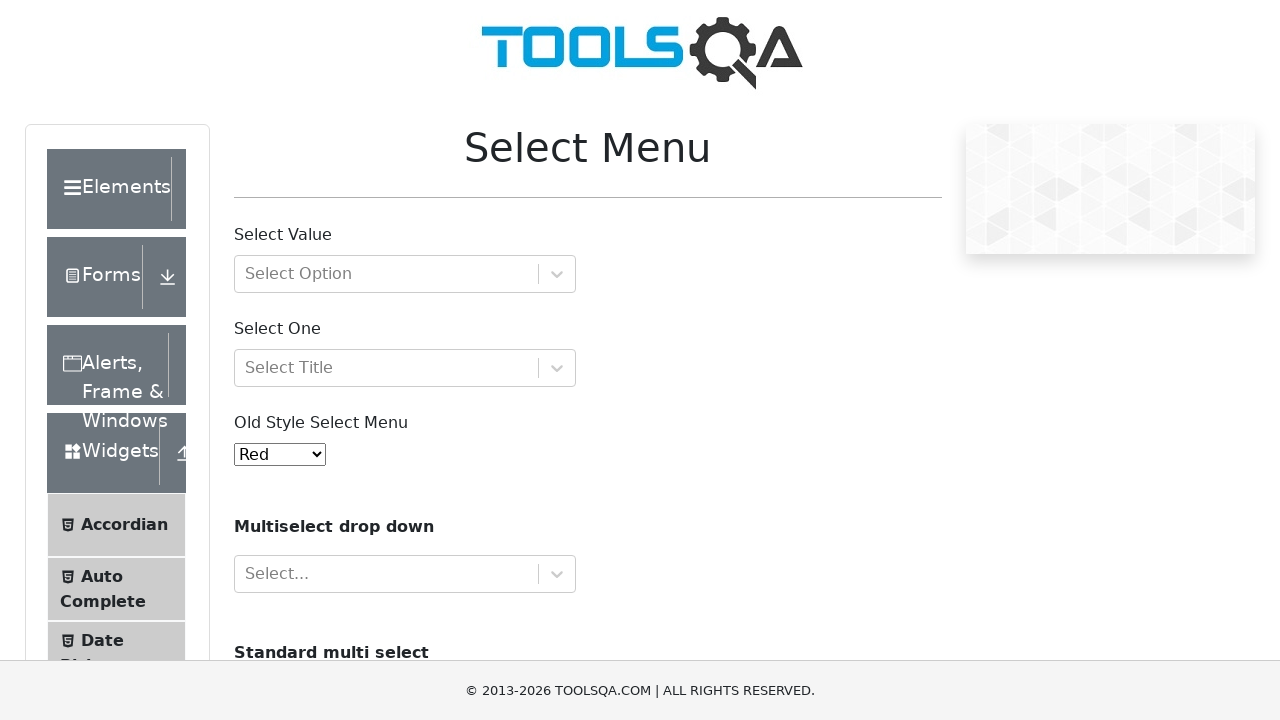

Selected dropdown option 'Yellow' on #oldSelectMenu
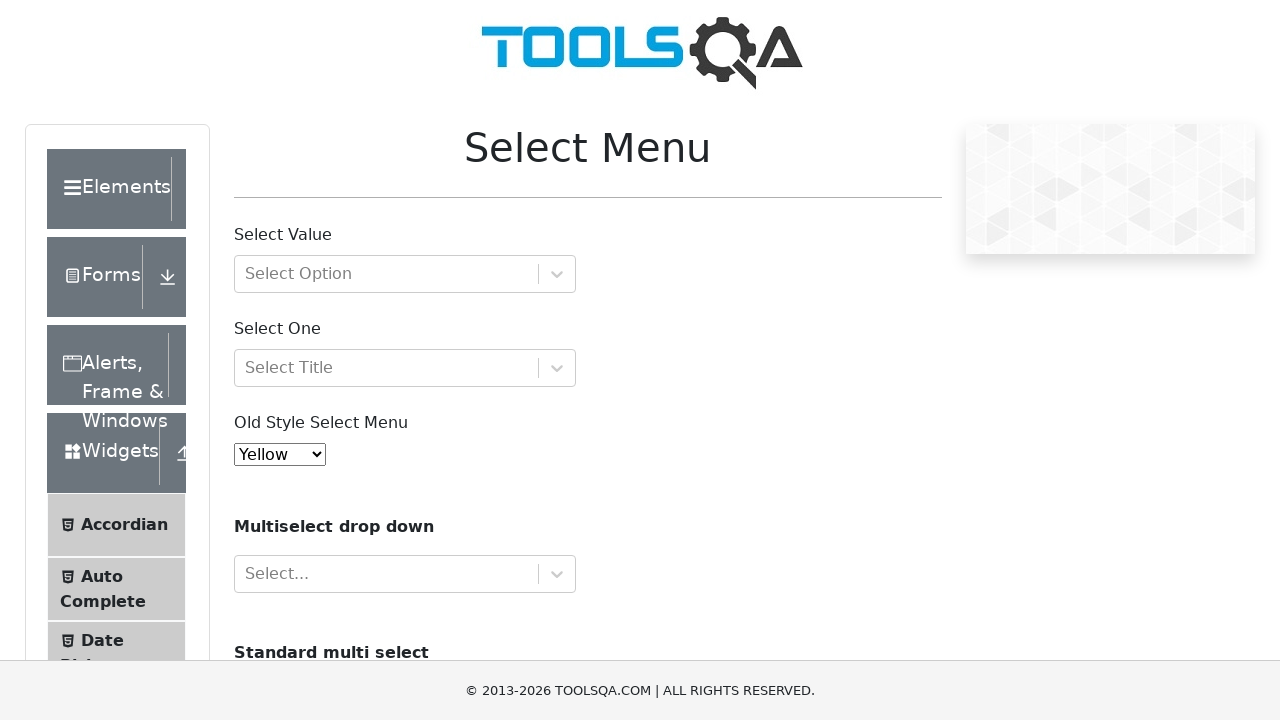

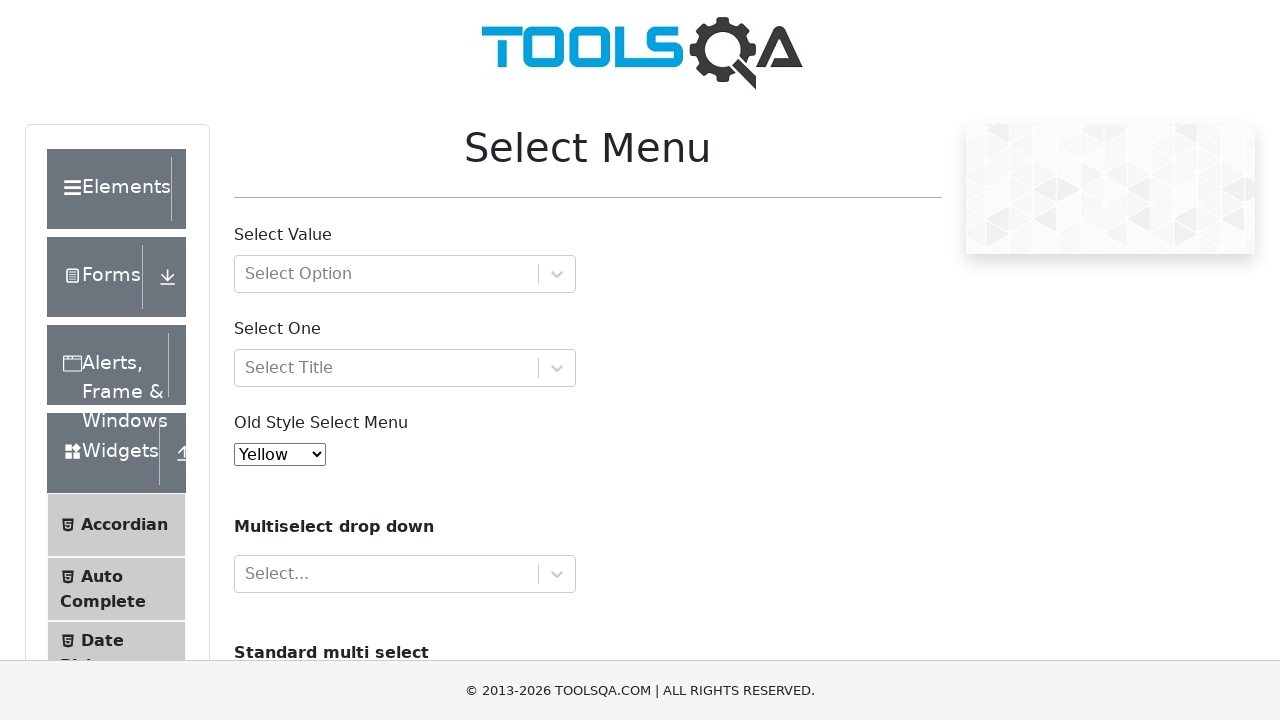